Navigates to a wine catalog page showing vodka products and reloads the page to verify it loads correctly

Starting URL: https://www.winelab.ru/catalog/krepkiy-alkogol-vodka/results

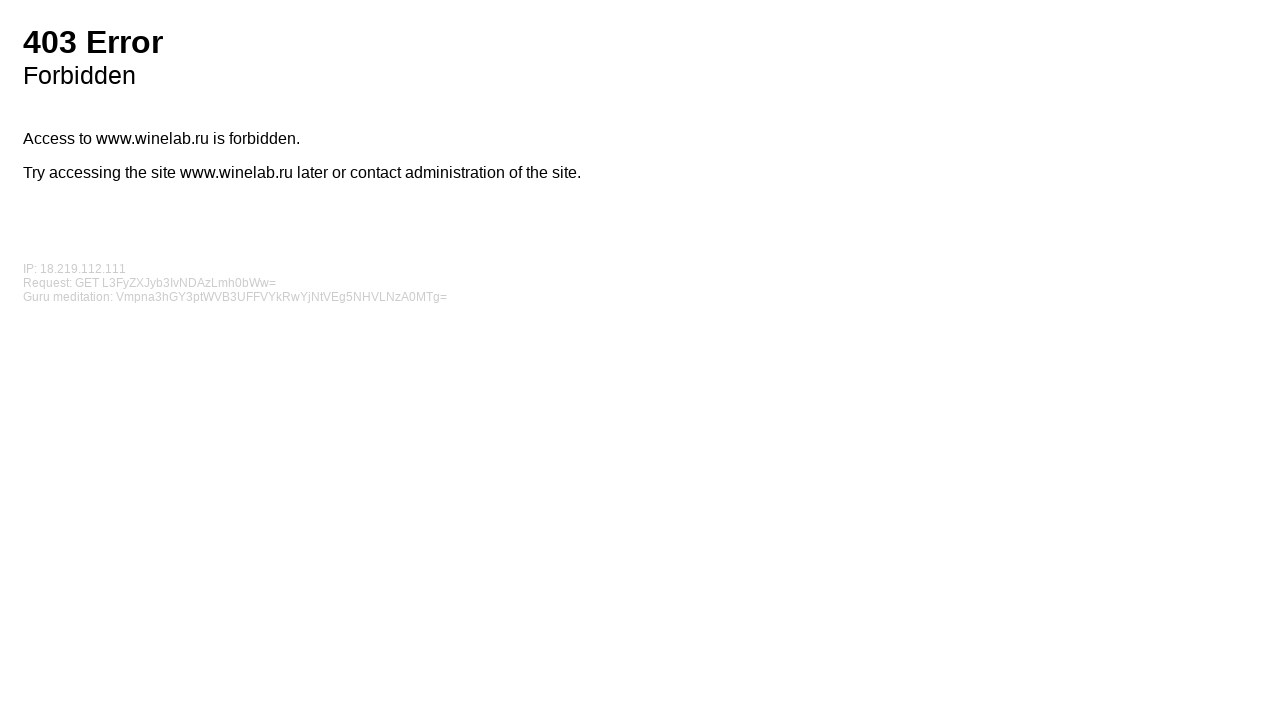

Waited for initial page load to reach networkidle state
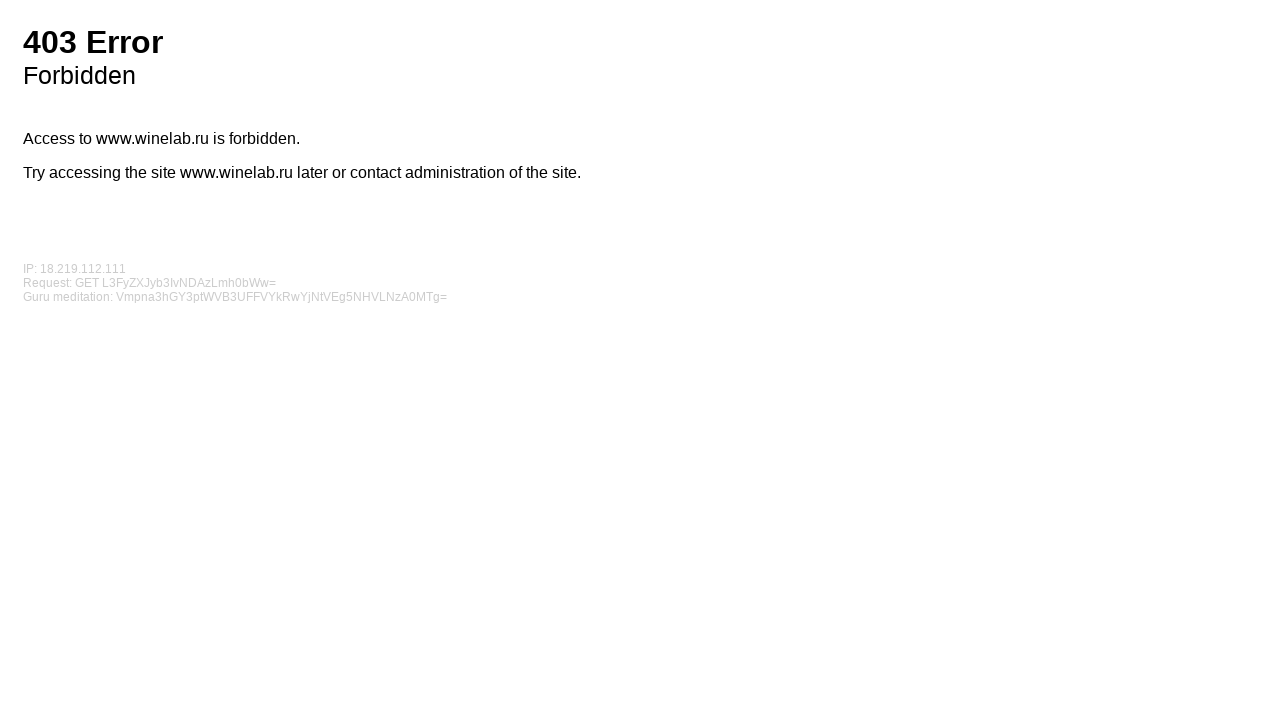

Reloaded the vodka catalog page
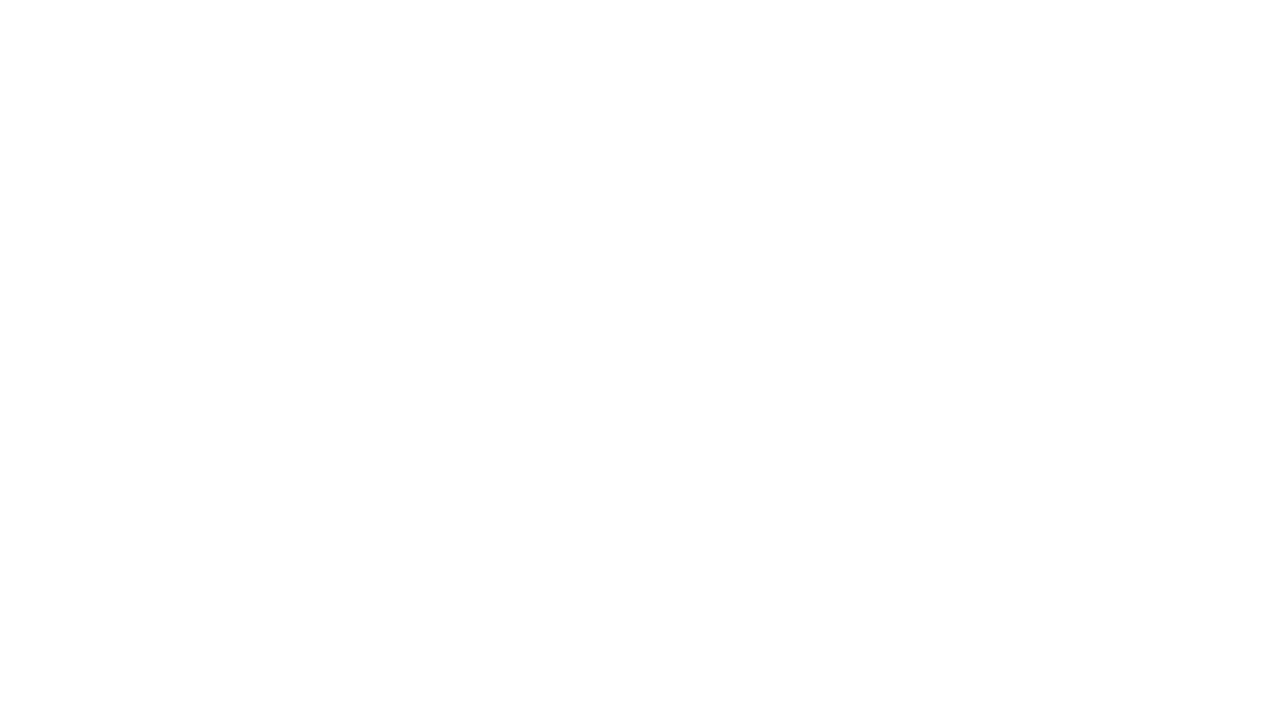

Waited for reloaded page to reach networkidle state
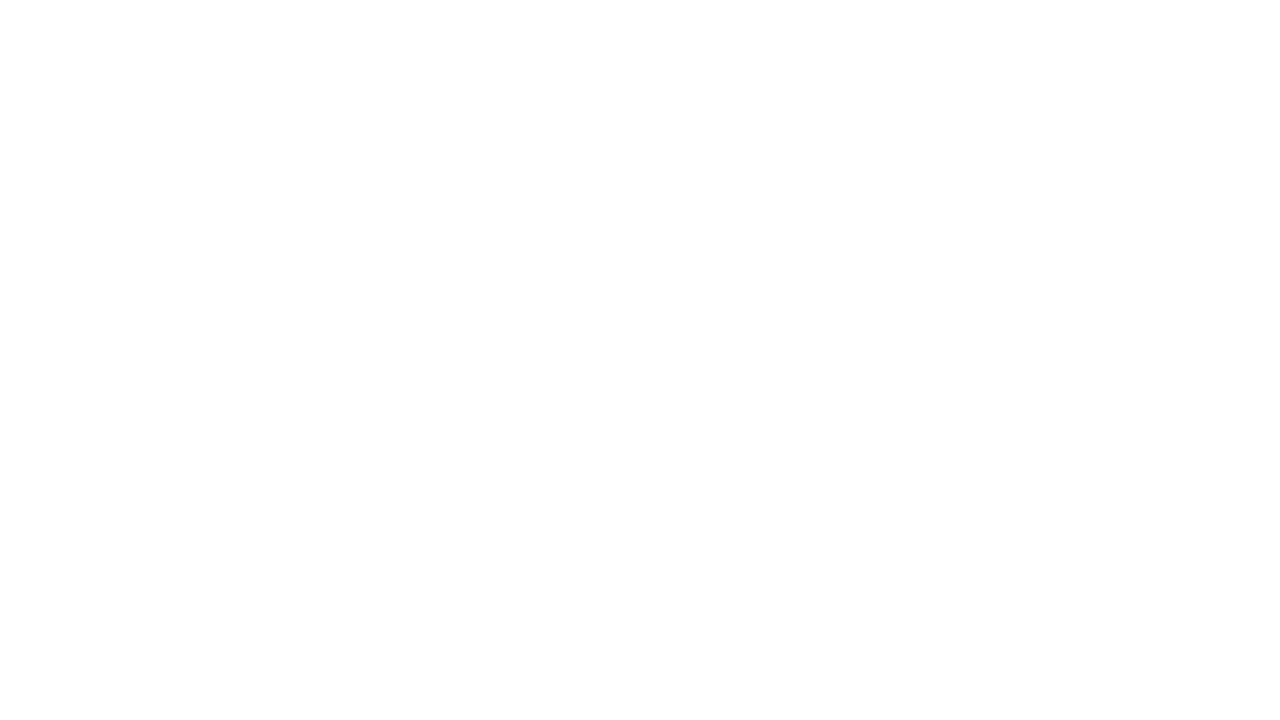

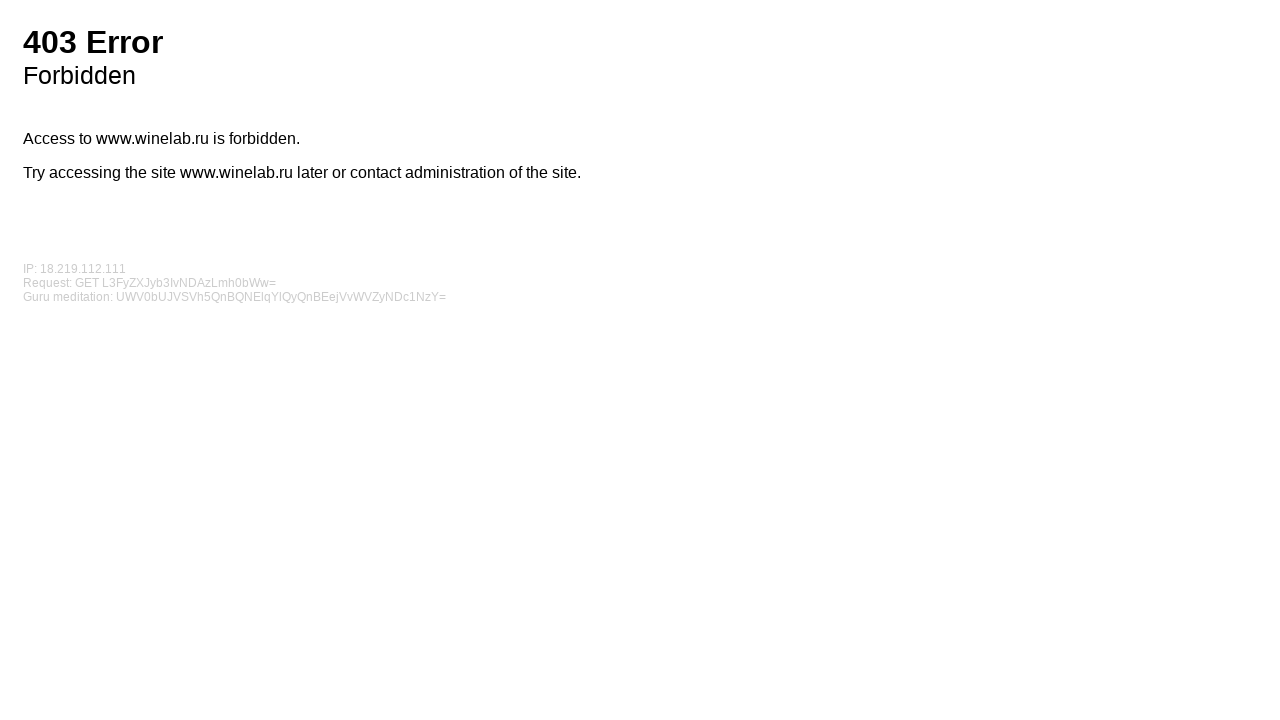